Tests iframe handling by navigating to nested iframes section, switching between outer and inner frames, and entering text in a text box within the inner iframe

Starting URL: https://demo.automationtesting.in/Frames.html

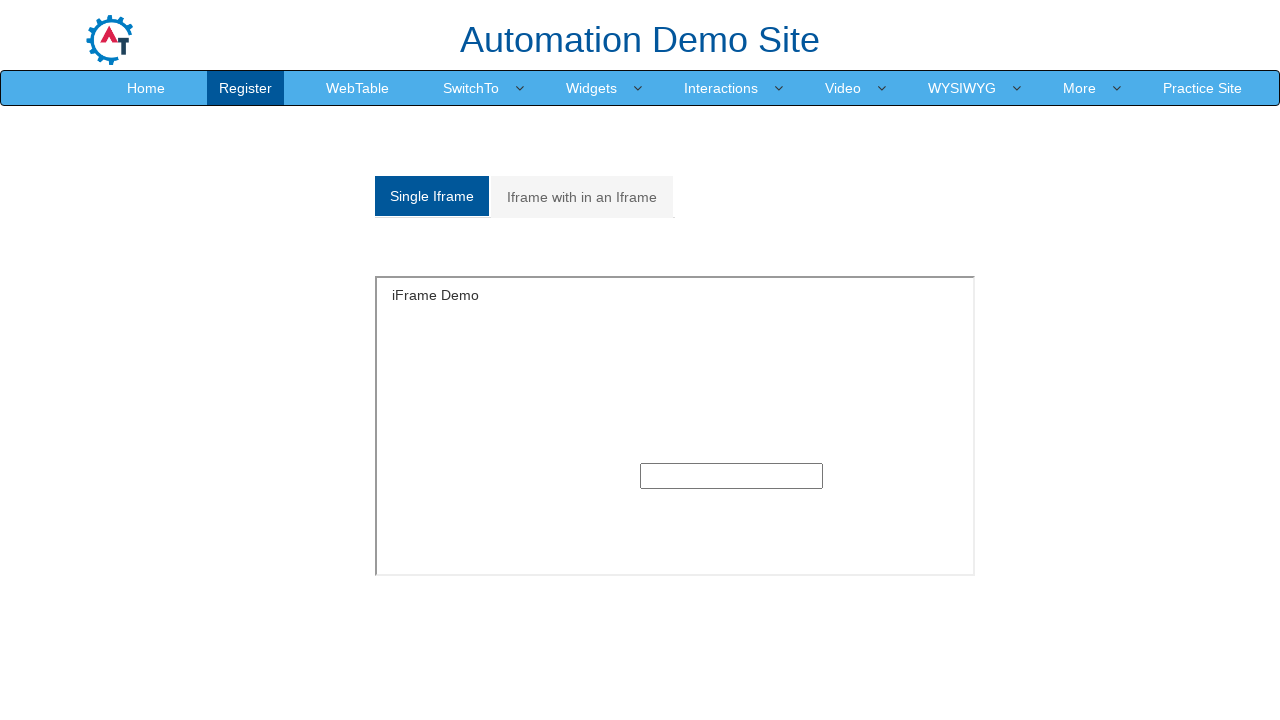

Clicked on 'iframe within an iframe' tab to navigate to nested frames section at (582, 197) on xpath=/html/body/section/div[1]/div/div/div/div[1]/div/ul/li[2]/a
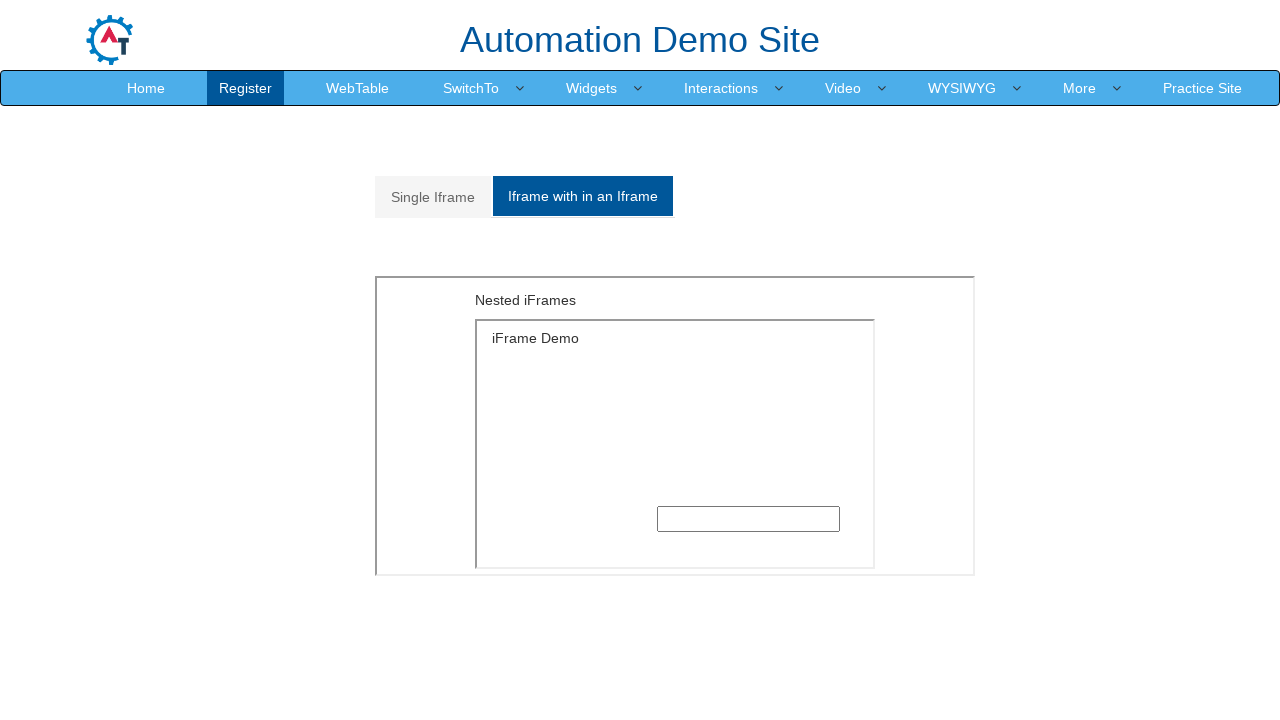

Located and switched to outer iframe (index 1)
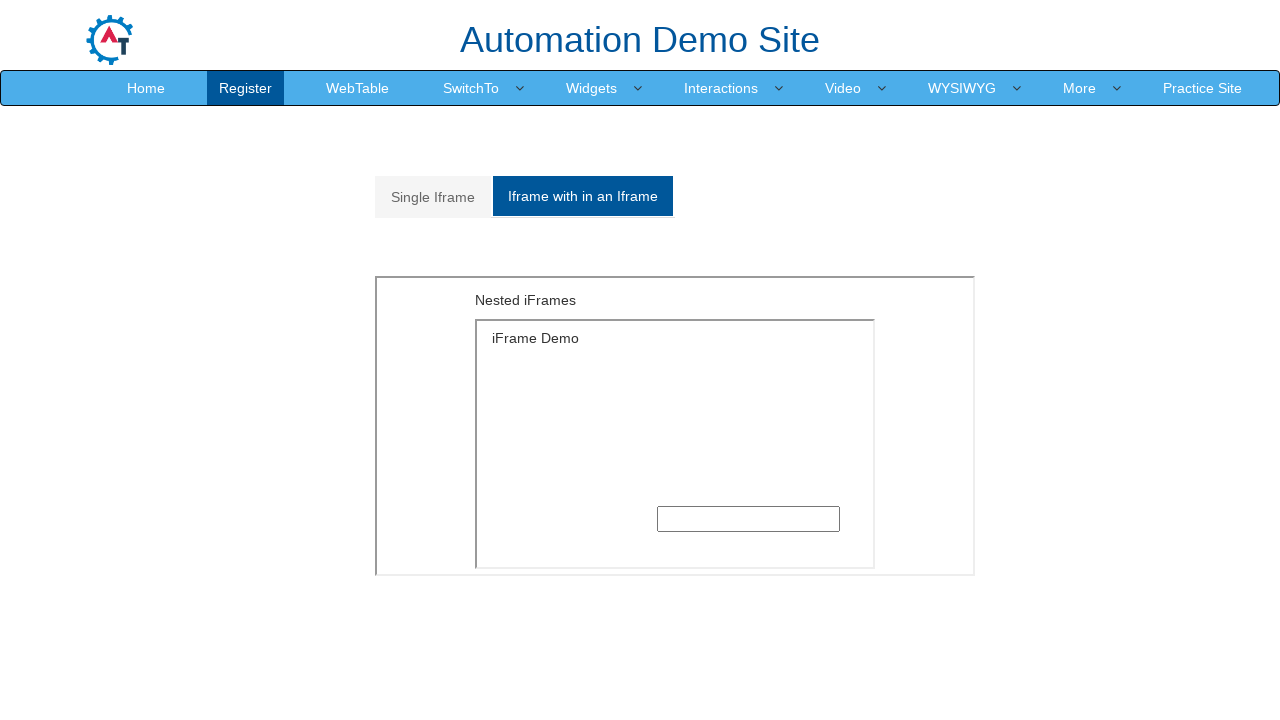

Located inner iframe nested within the outer frame
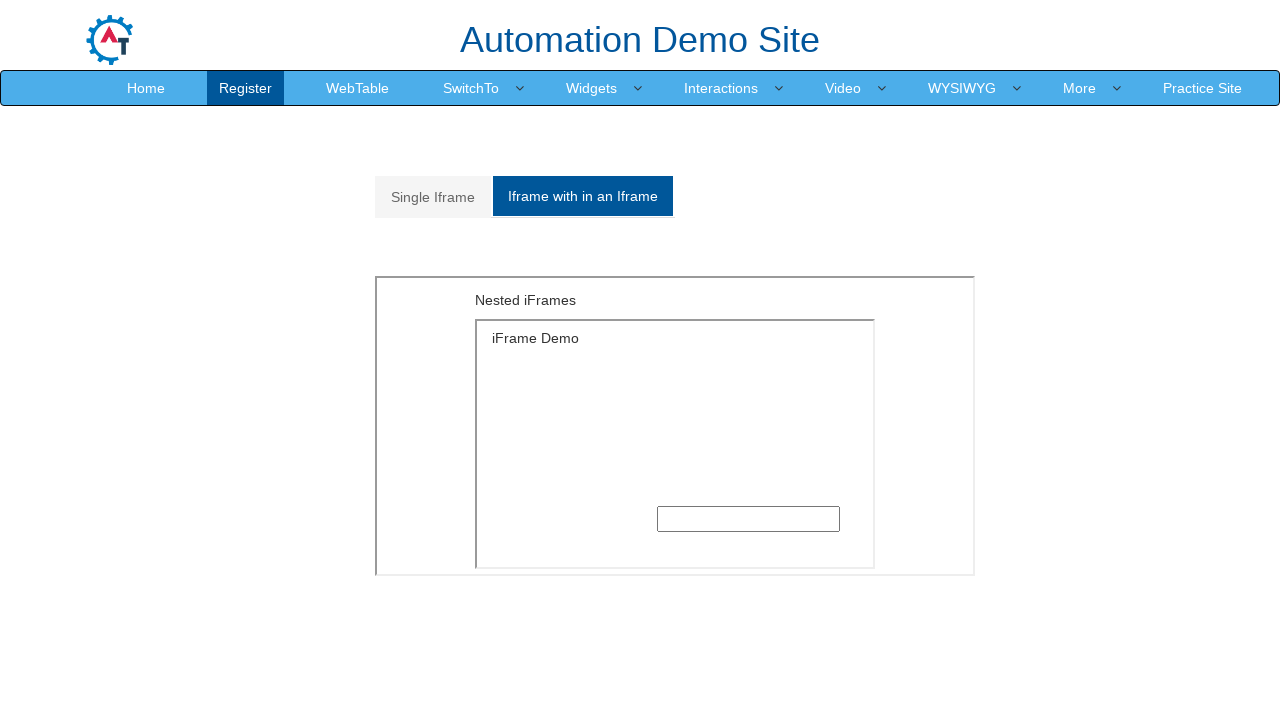

Entered text 'Ronaldhino' in the text box within the inner iframe on iframe >> nth=1 >> internal:control=enter-frame >> xpath=/html/body/section/div/
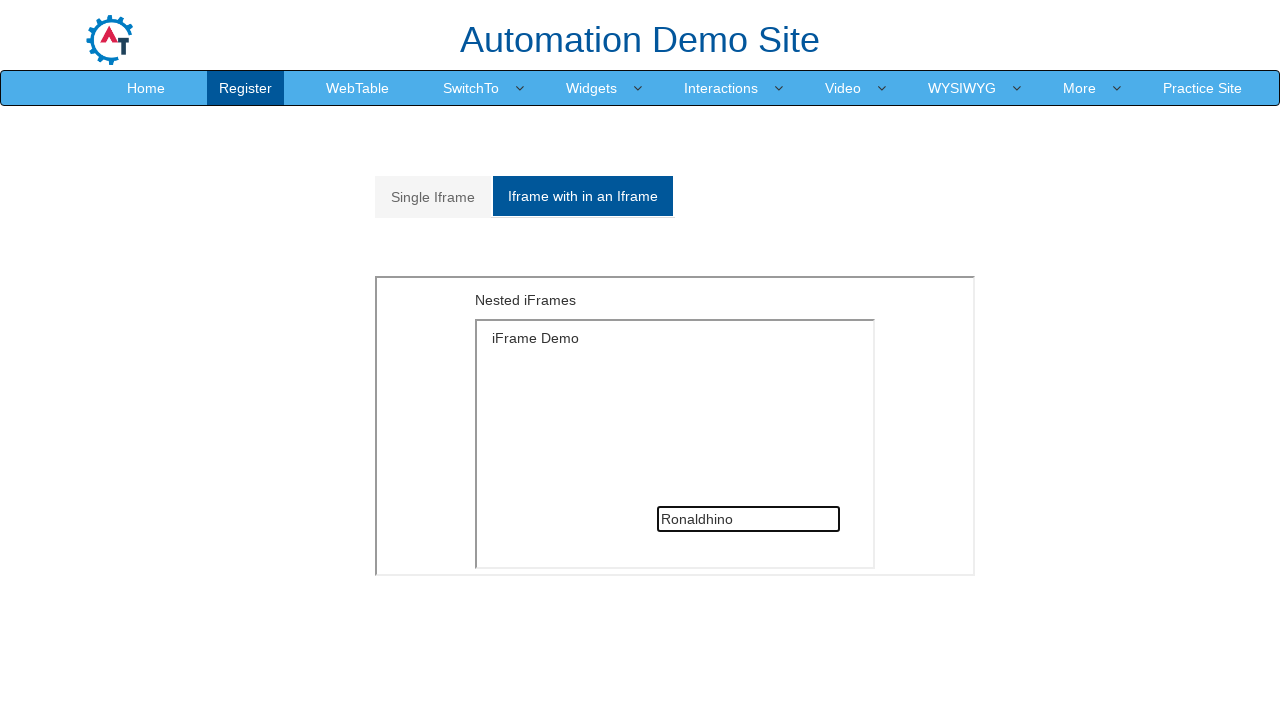

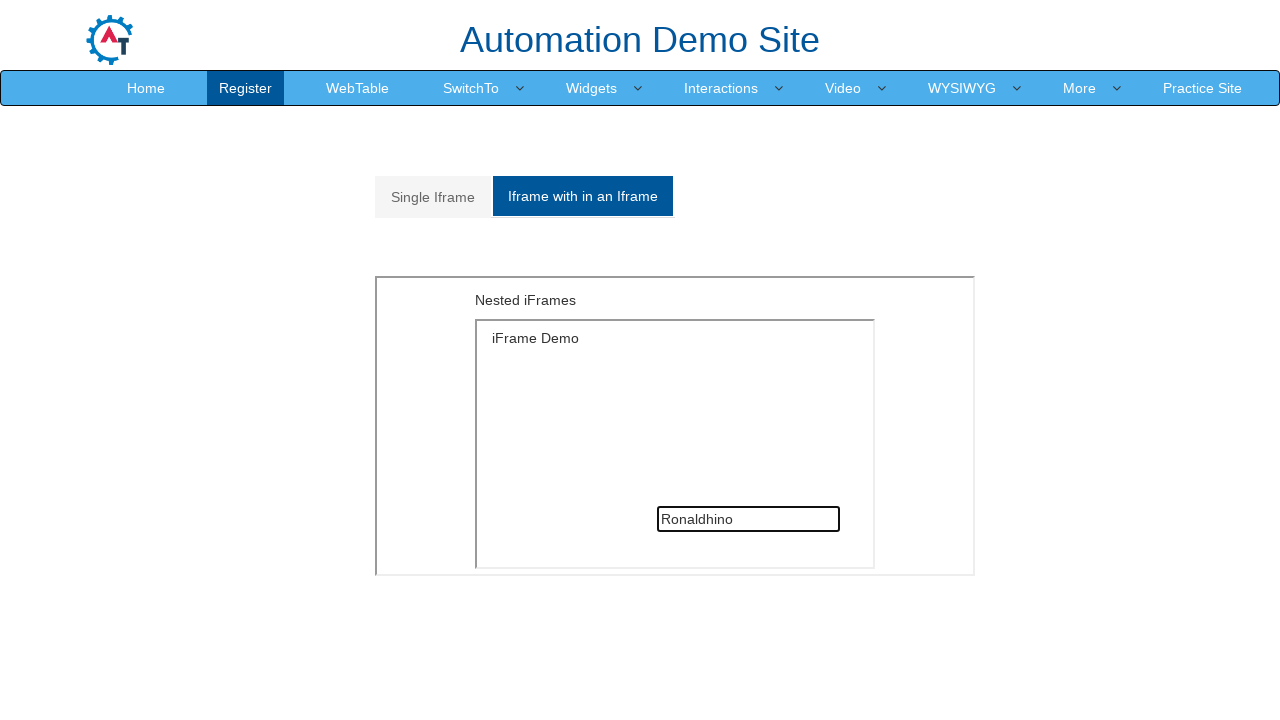